Tests browser navigation features by visiting GitHub pages and performing actions like navigating forward, back, and refreshing the page

Starting URL: https://github.com/yeonnan

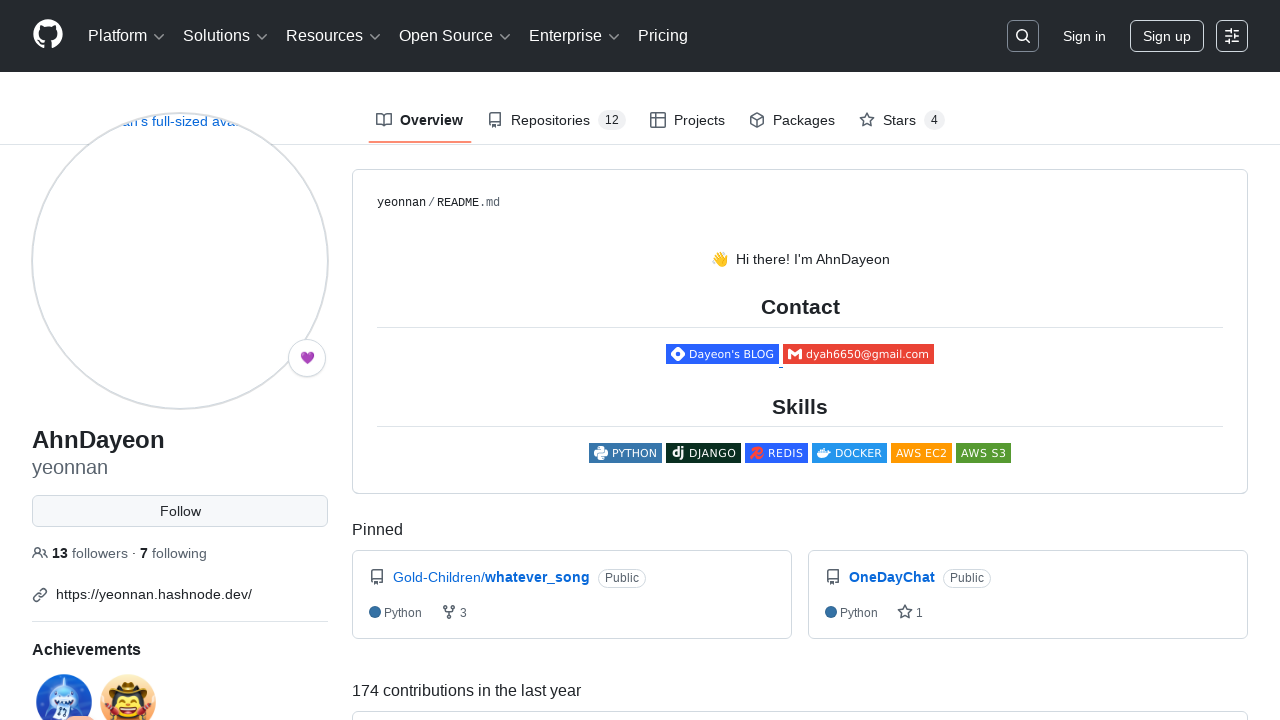

Navigated to OneDayChat repository page
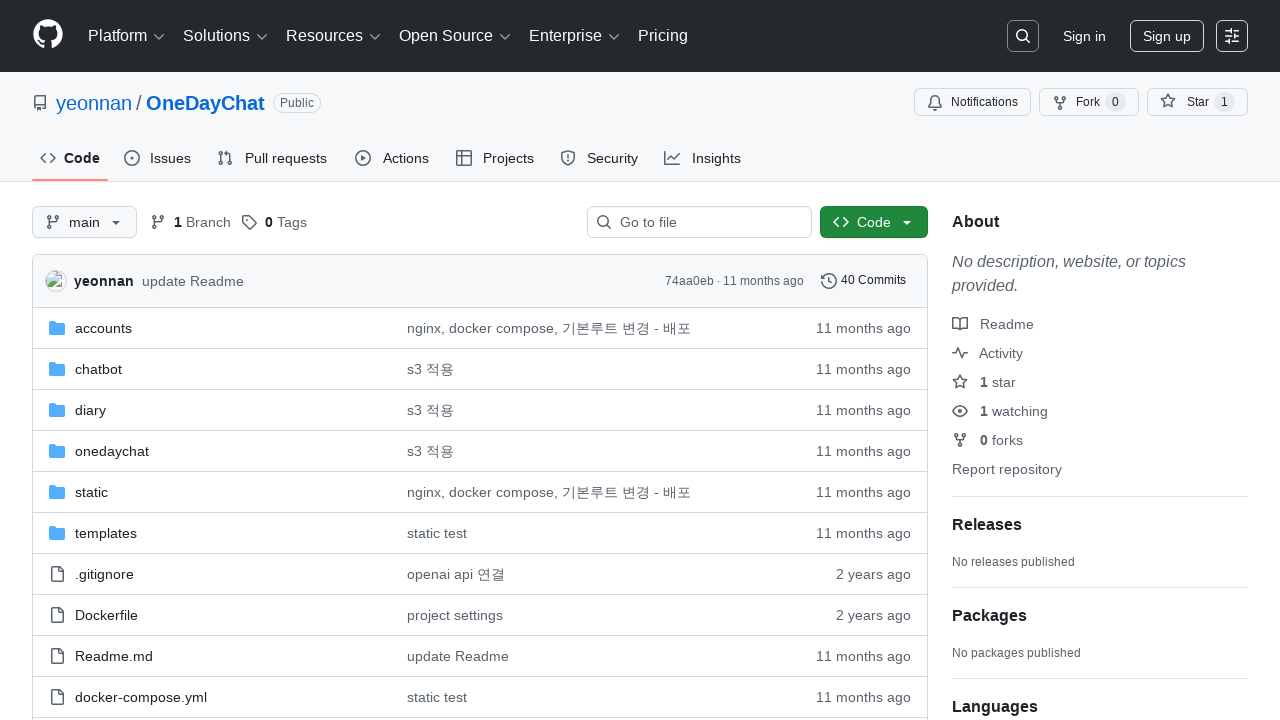

Navigated back to previous page
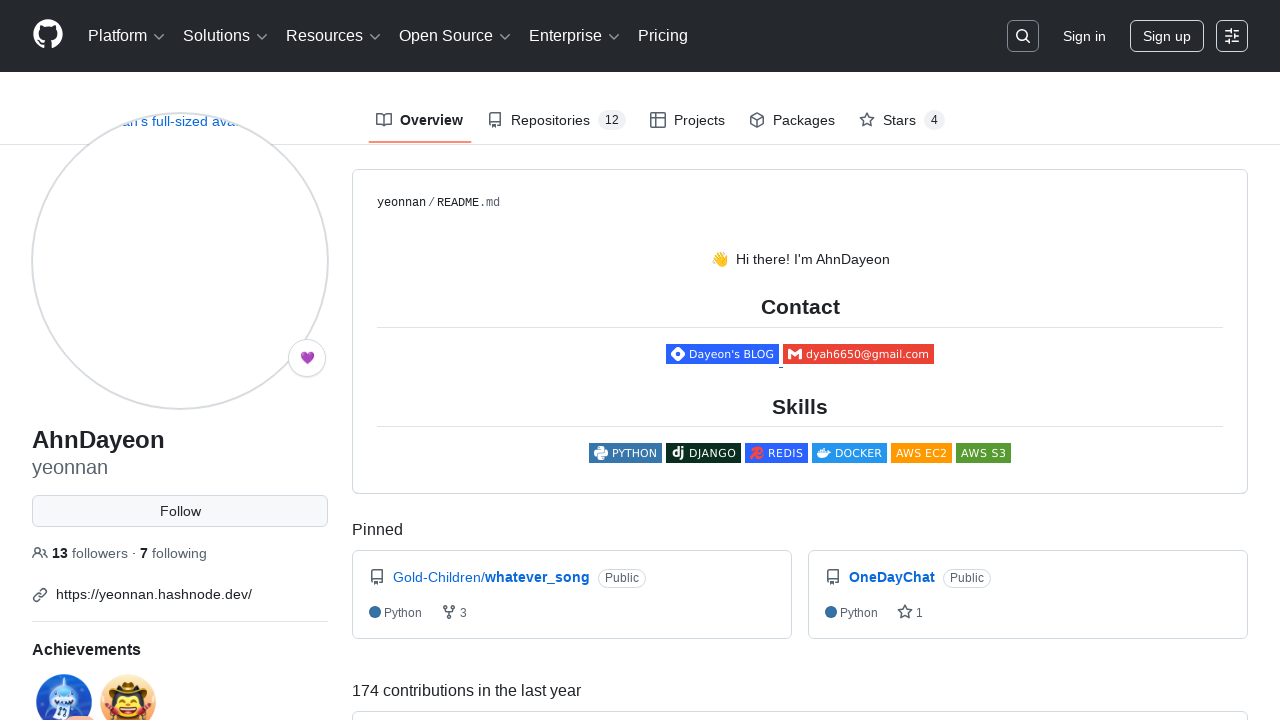

Refreshed the current page
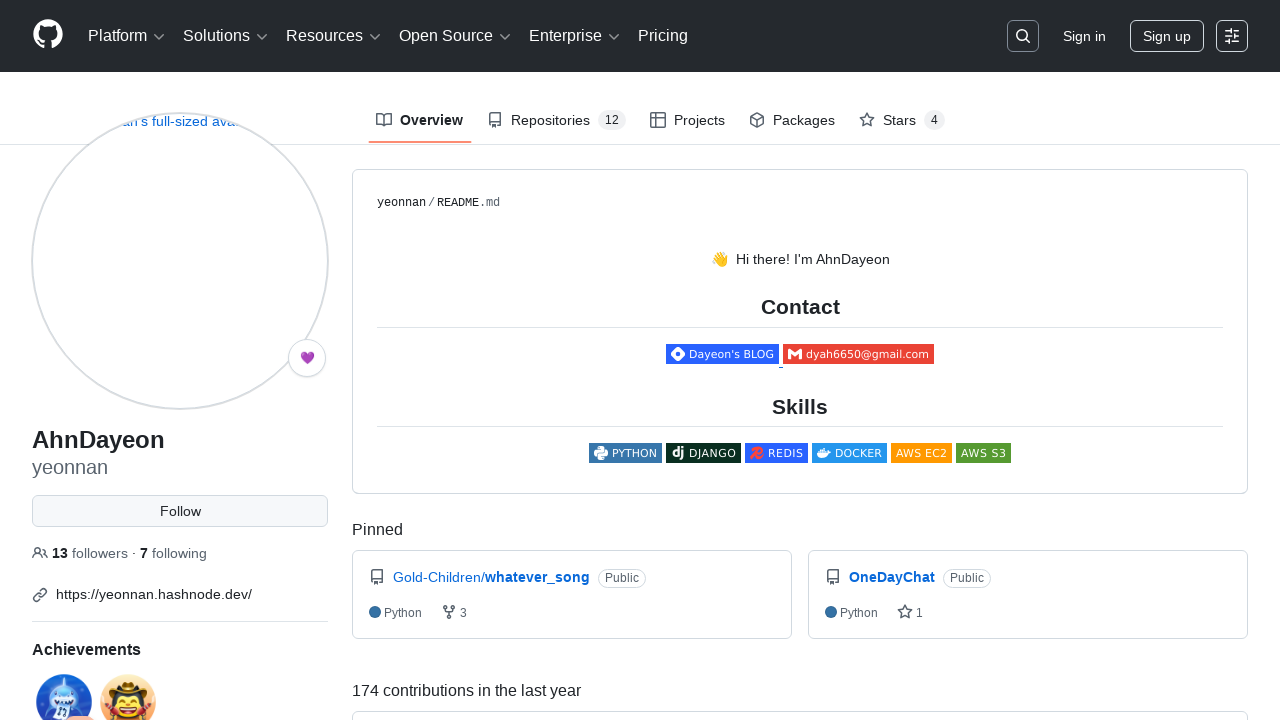

Navigated forward to OneDayChat repository page
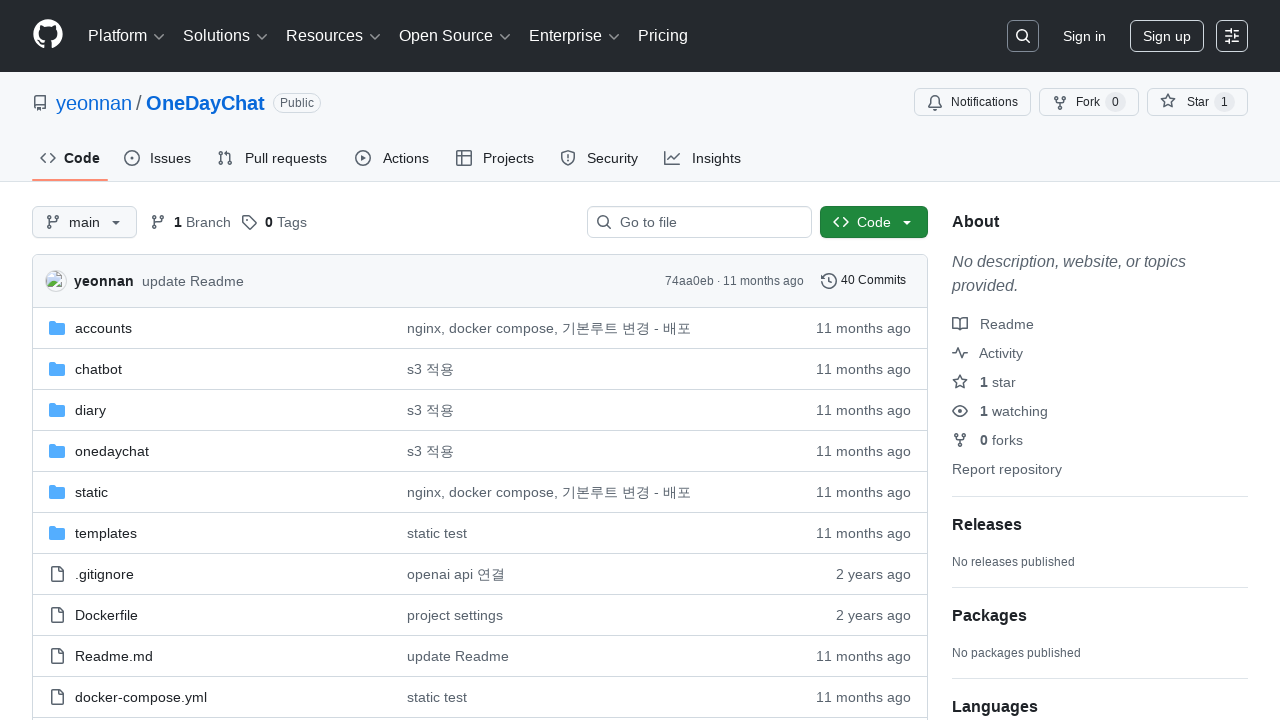

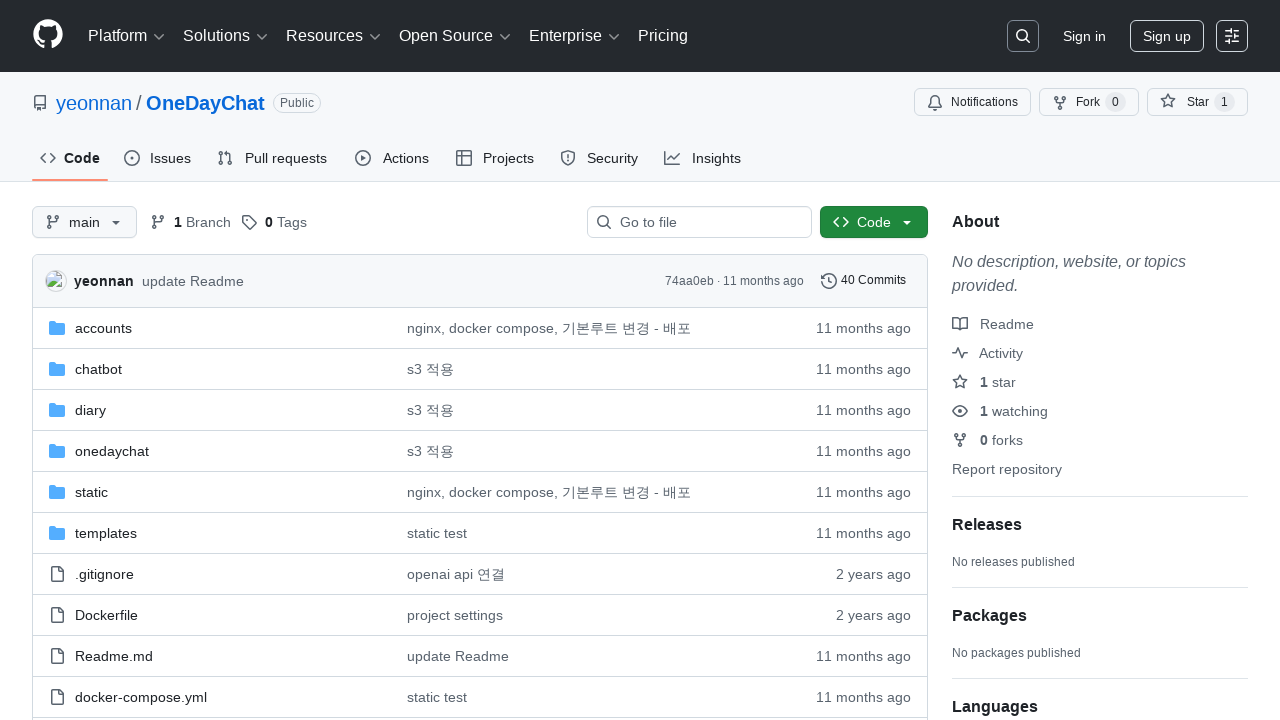